Tests menu navigation by clicking on main menu items and sub-items using mouse hover interactions

Starting URL: https://demoqa.com/menu/

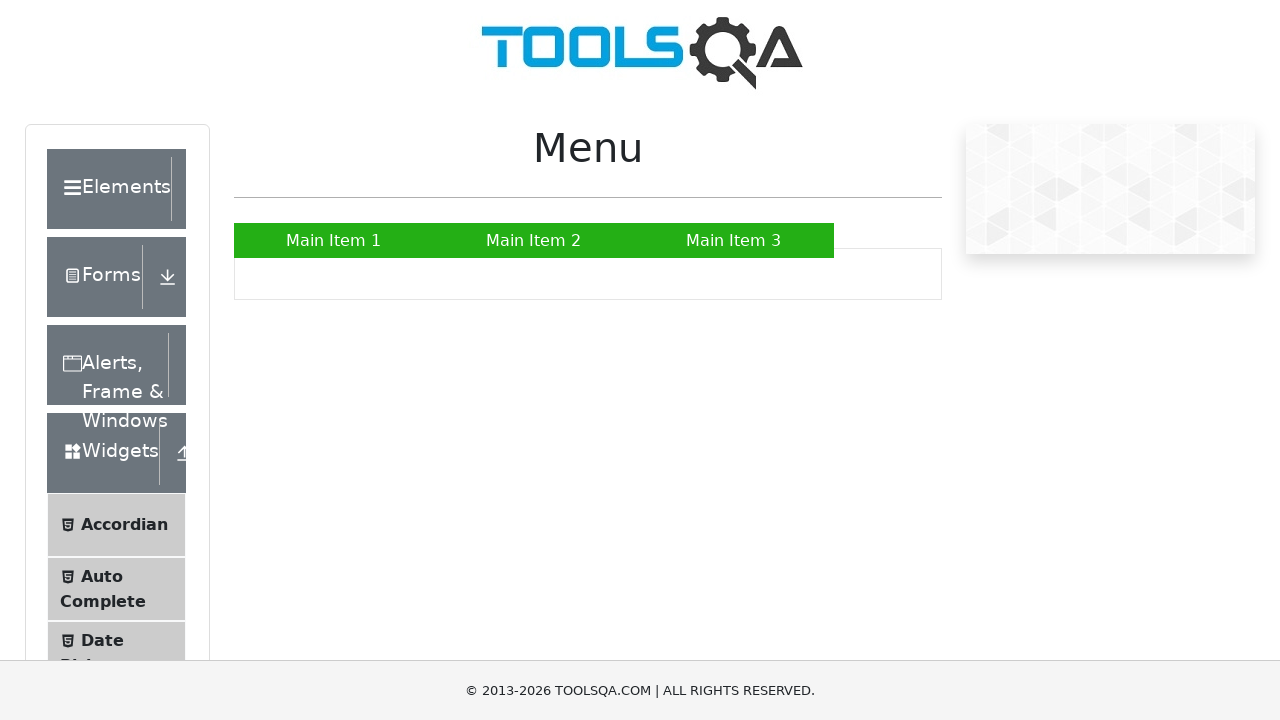

Clicked on Main Item 1 at (334, 240) on xpath=//a[text()='Main Item 1']
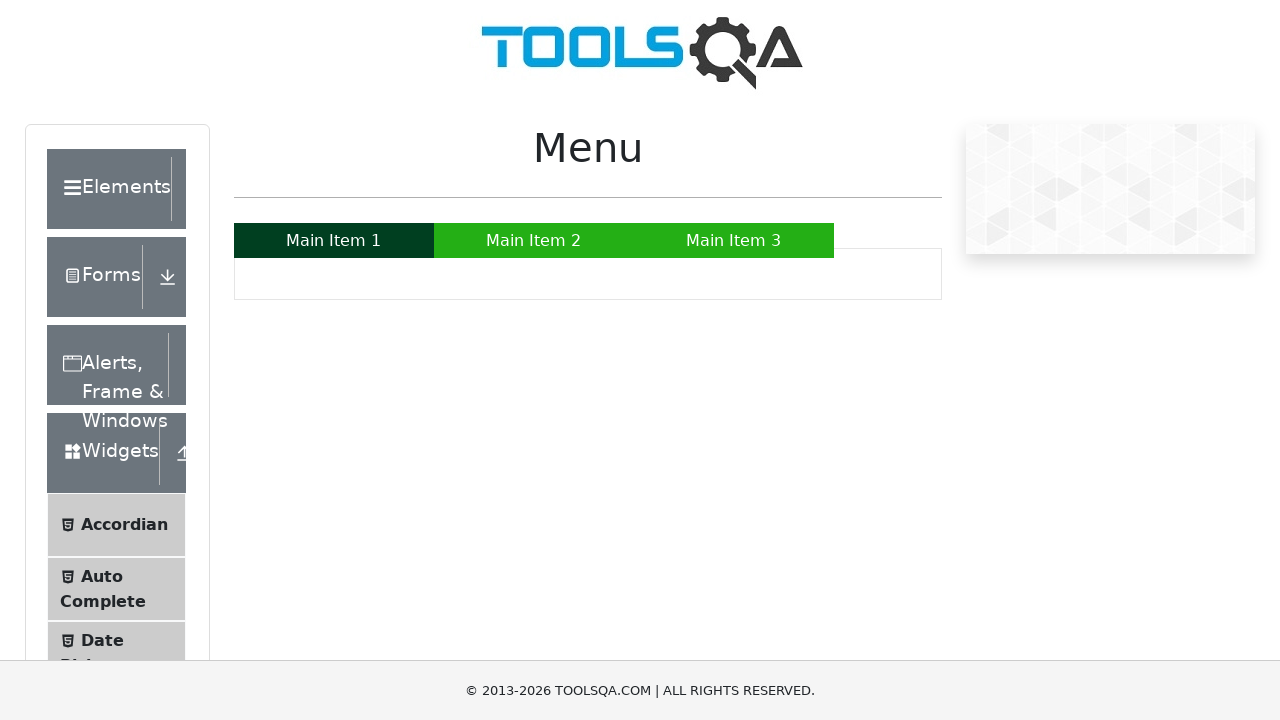

Hovered over Main Item 2 to reveal sub-items at (534, 240) on xpath=//a[text()='Main Item 2']
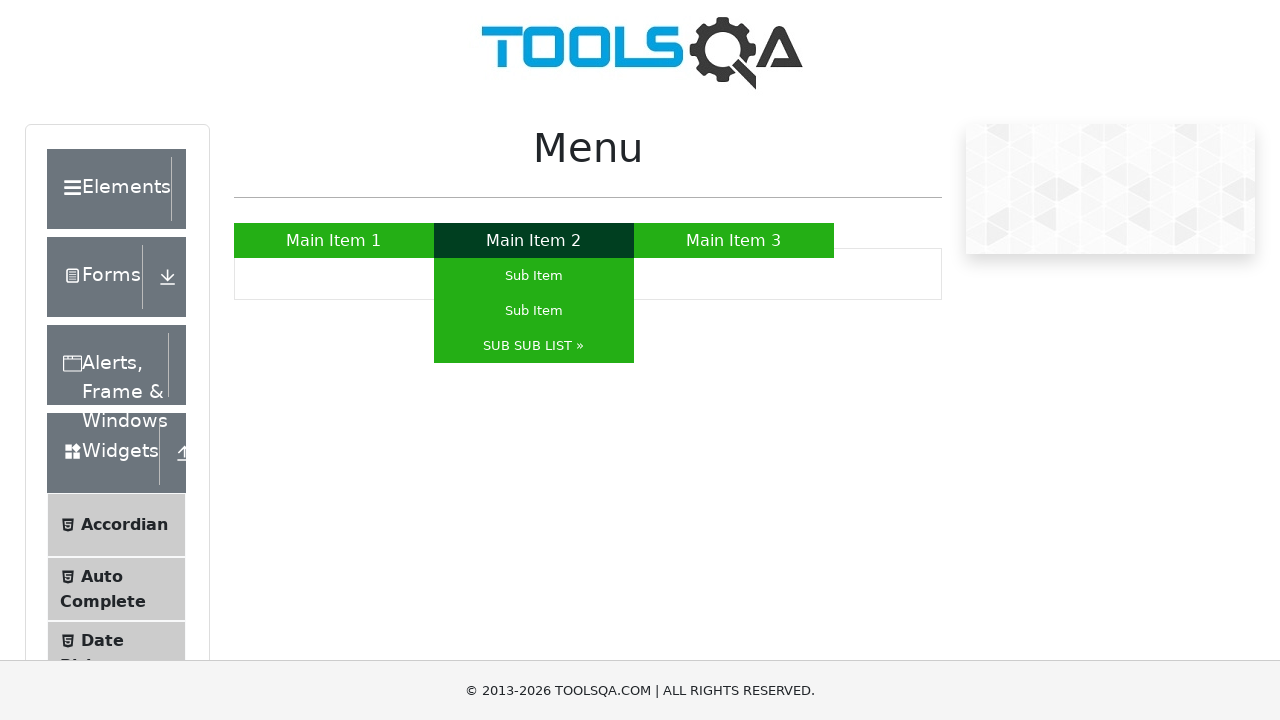

Clicked on Main Item 2 at (534, 240) on xpath=//a[text()='Main Item 2']
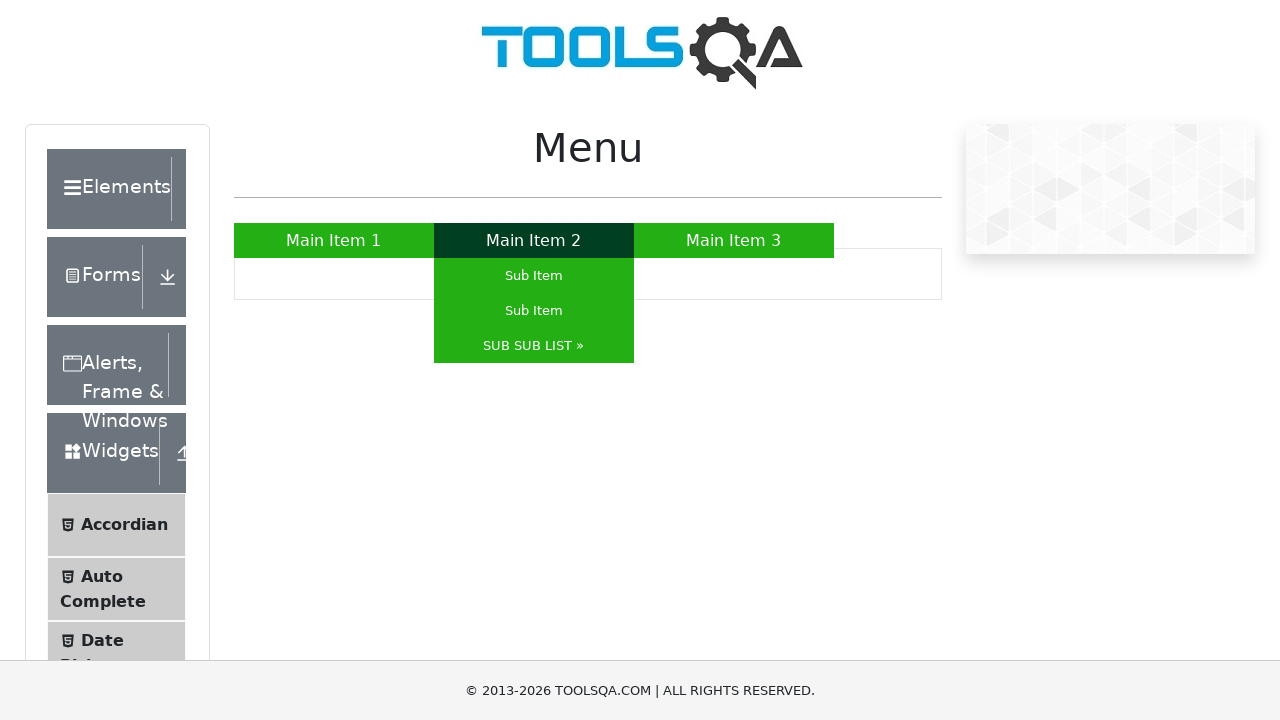

Clicked on Sub Item under Main Item 2 at (534, 276) on xpath=//a[text()='Sub Item']
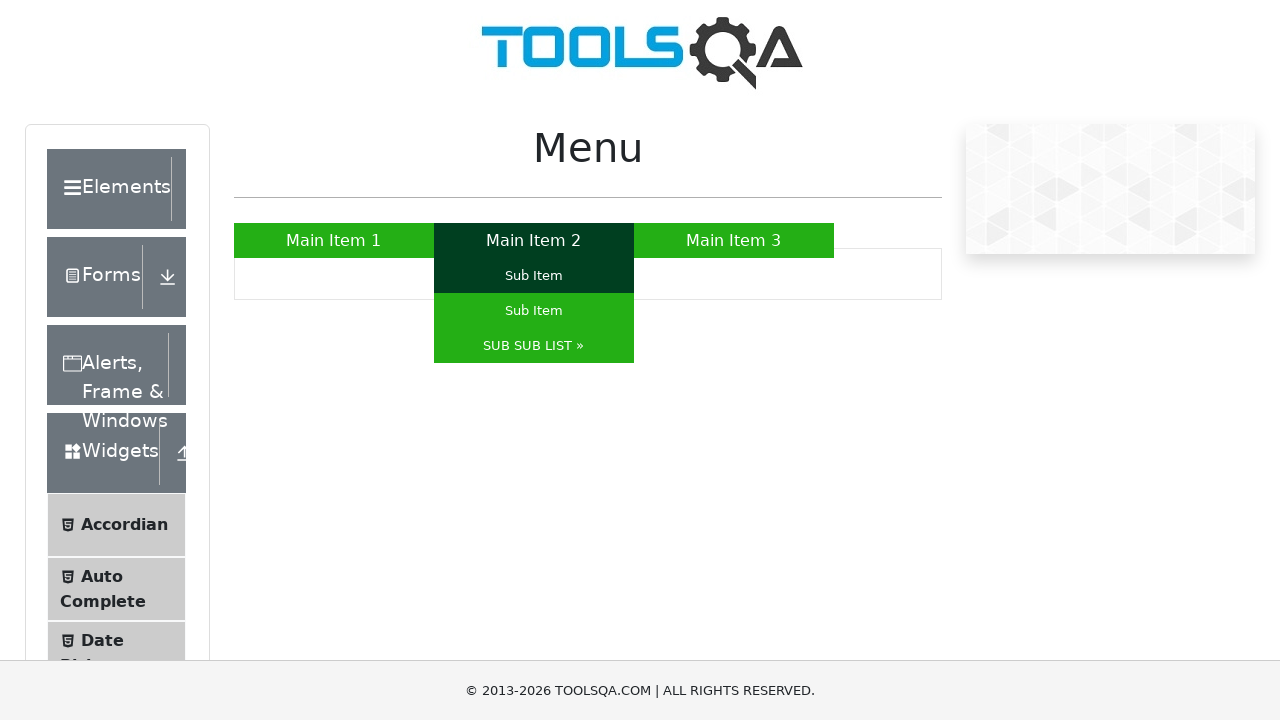

Clicked on Main Item 3 at (734, 240) on xpath=//a[text()='Main Item 3']
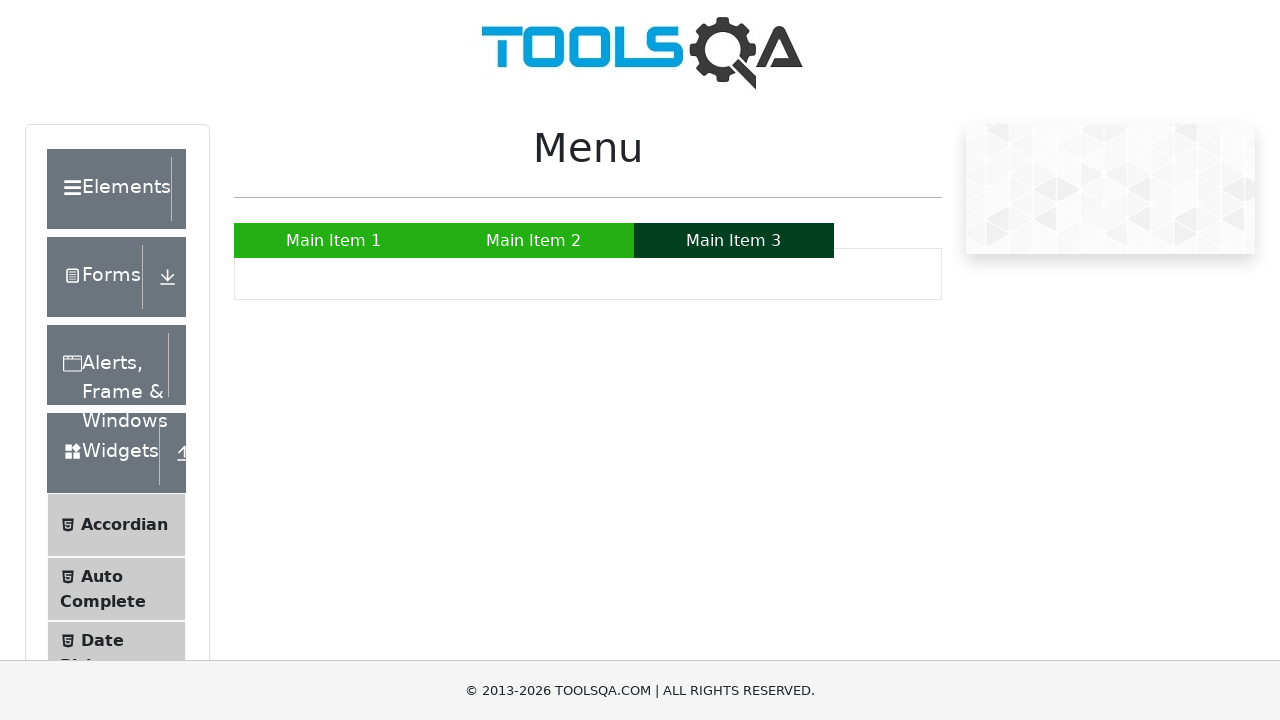

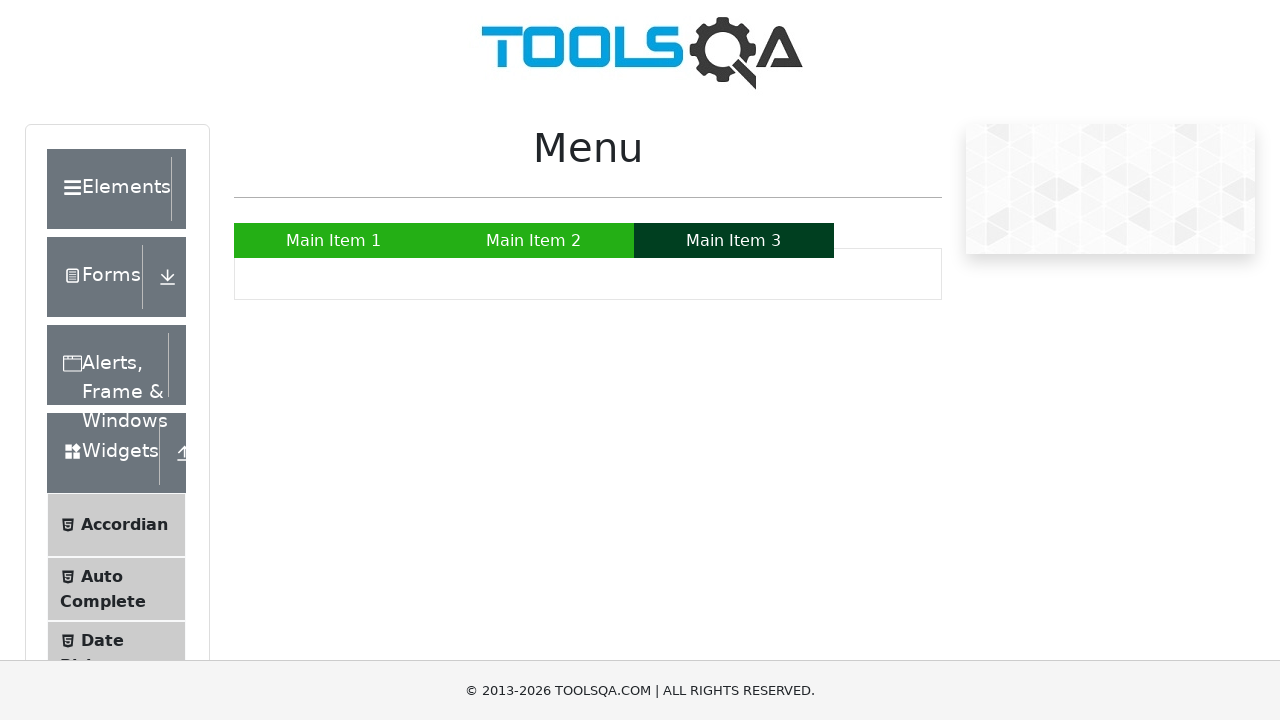